Navigates to the Kakao Friends store homepage and verifies that the feed content loads properly on the page.

Starting URL: https://store.kakaofriends.com/kr/index?tab=today

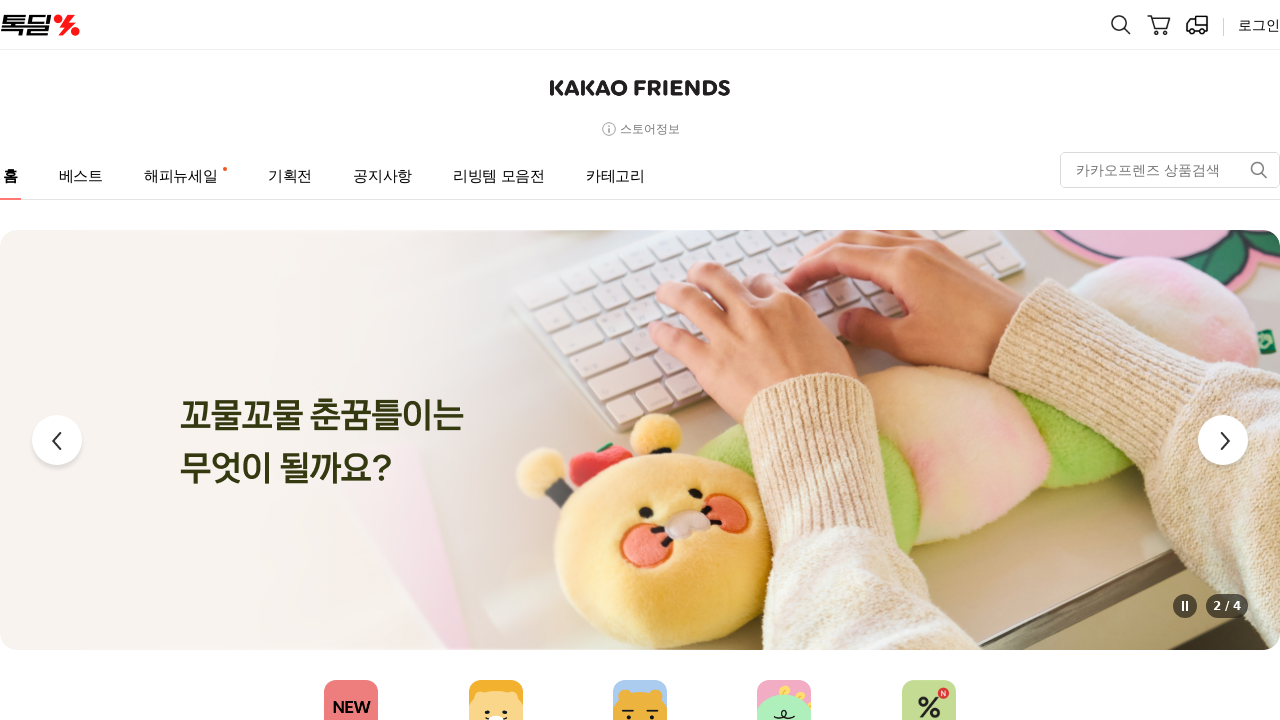

Navigated to Kakao Friends store homepage with 'today' tab
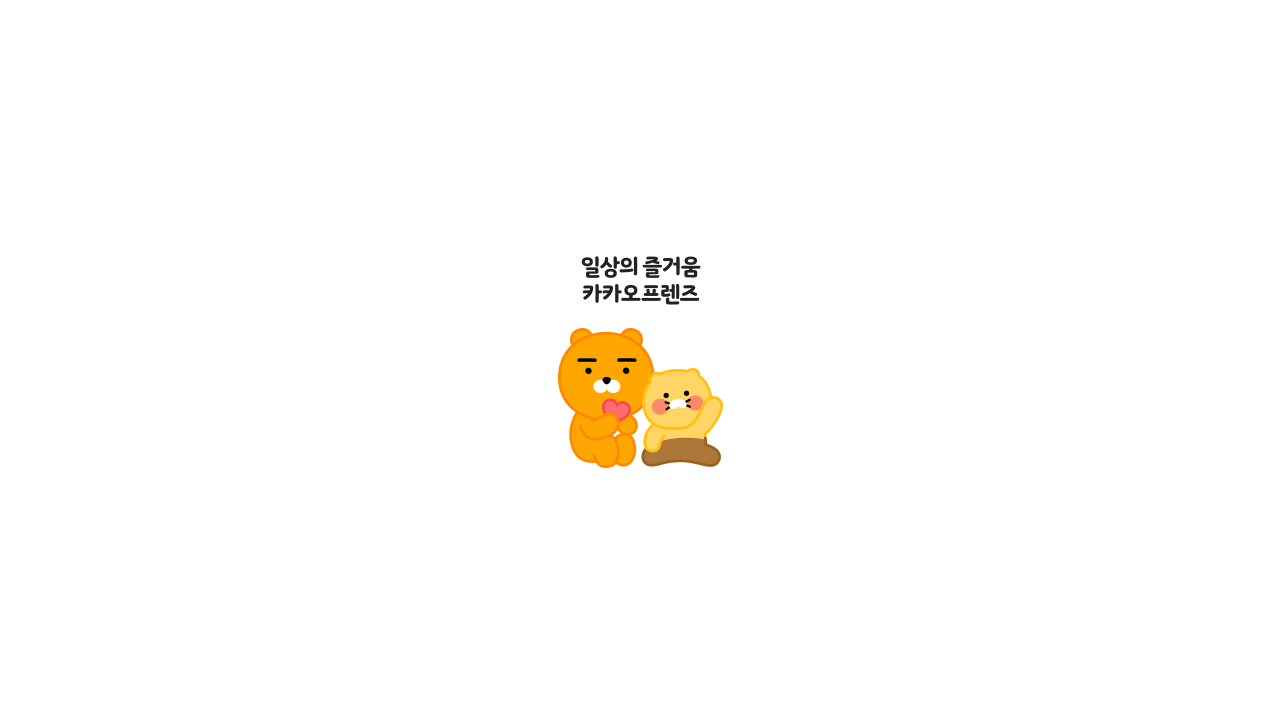

Feed articles loaded successfully on the page
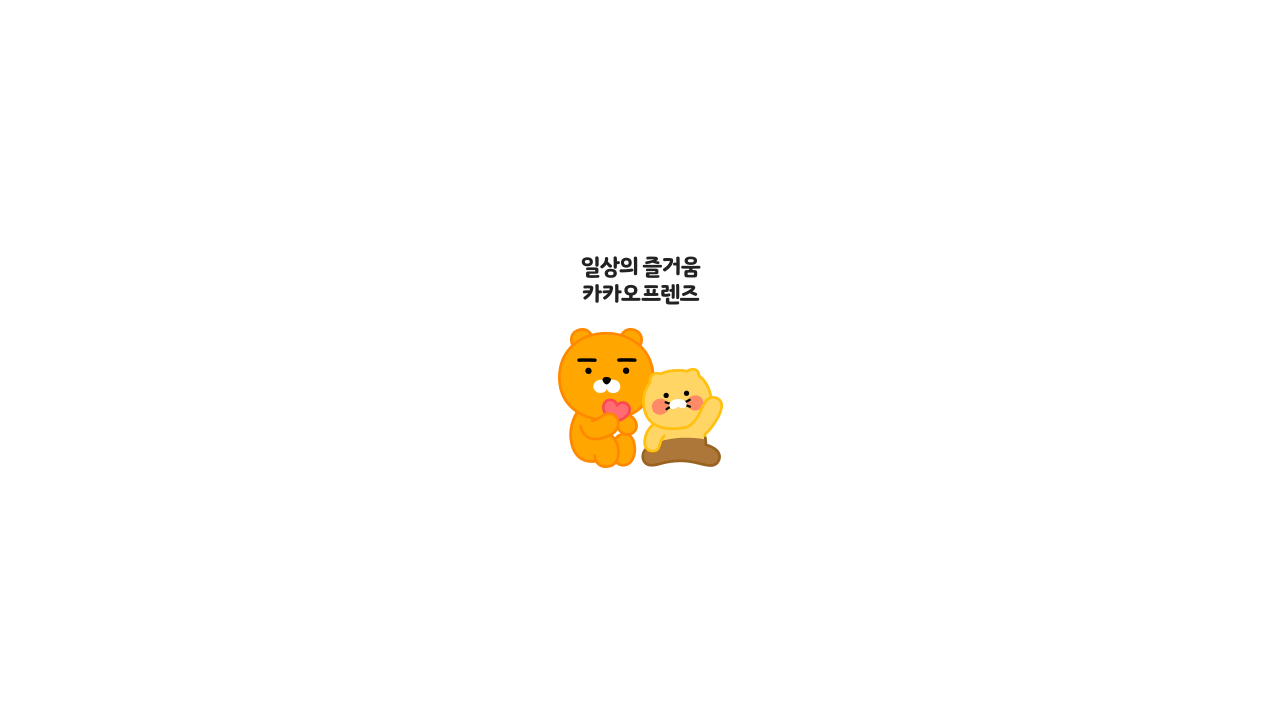

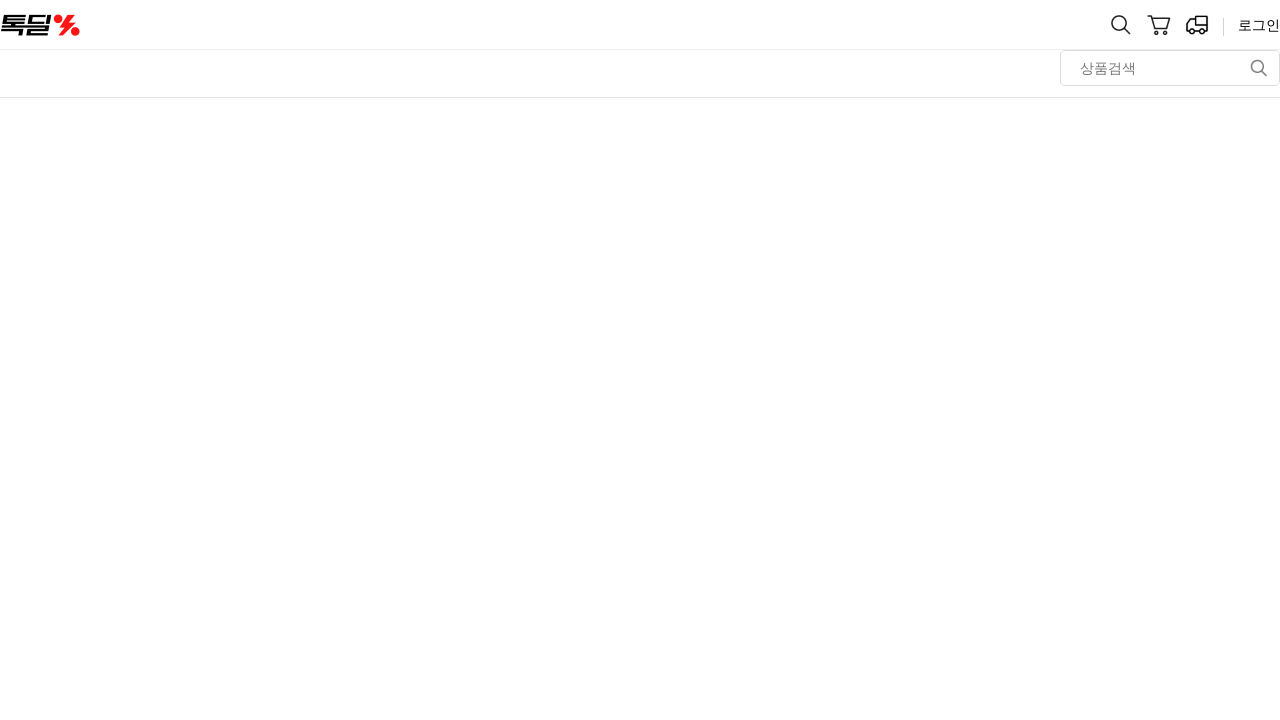